Tests opening a popup window and retrieving window handles for both parent and child windows

Starting URL: http://omayo.blogspot.com/

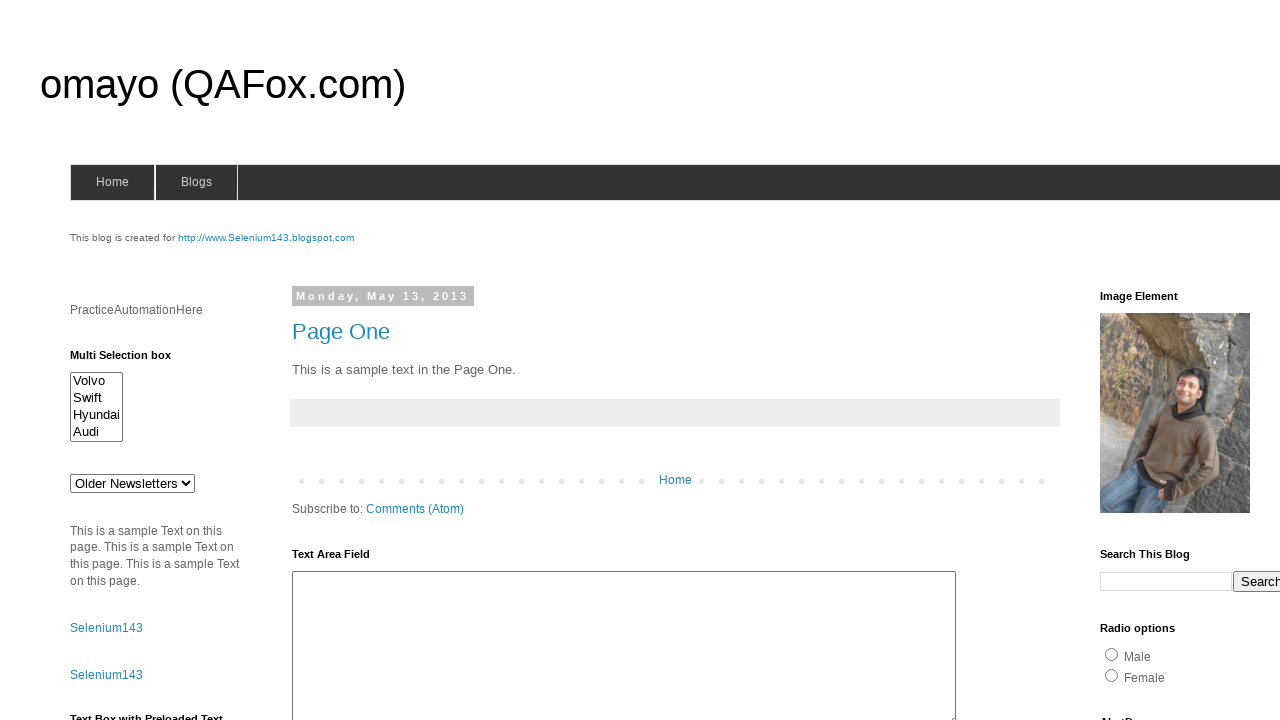

Clicked 'Open a popup window' link at (132, 360) on text=Open a popup window
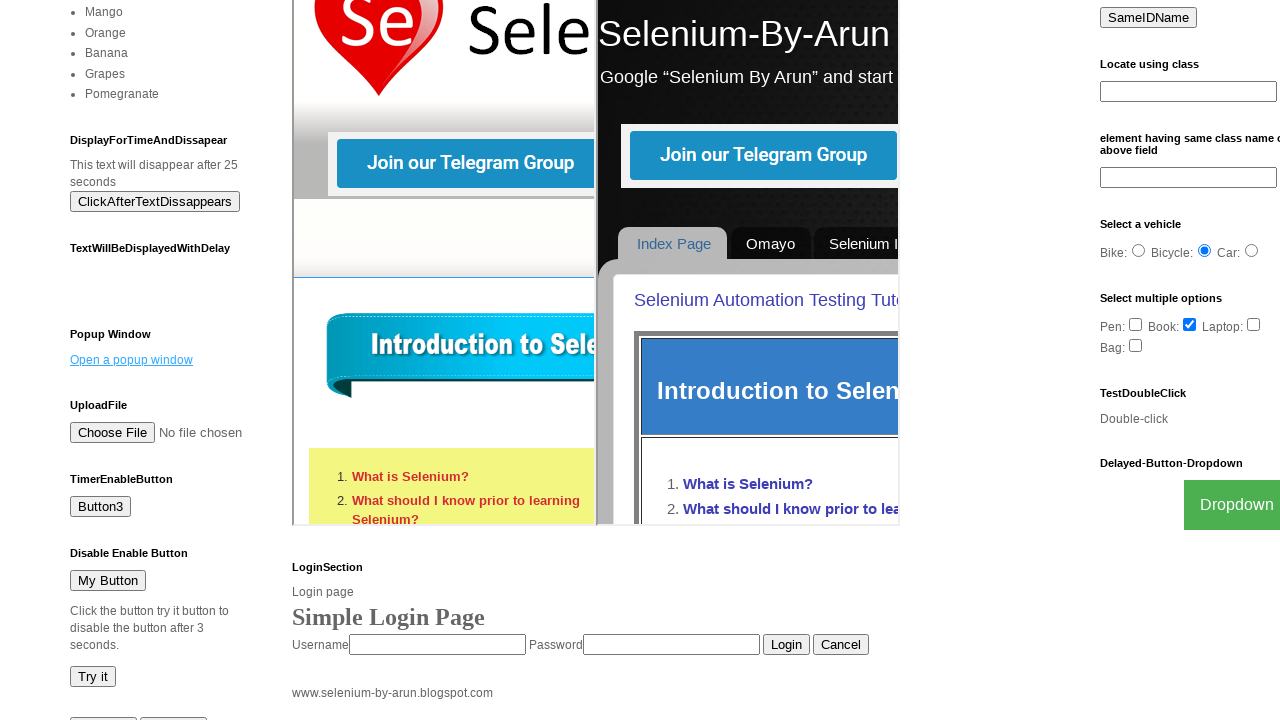

Waited 1000ms for popup window to open
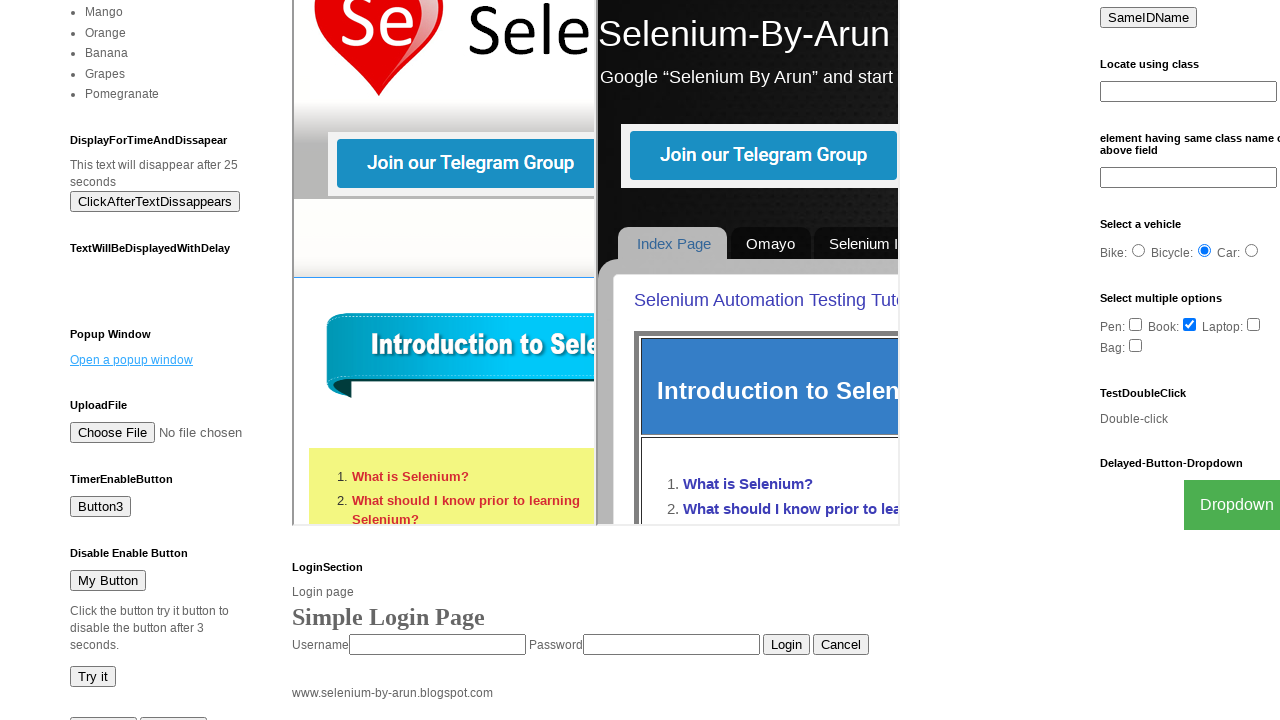

Retrieved all window handles - 2 window(s) open
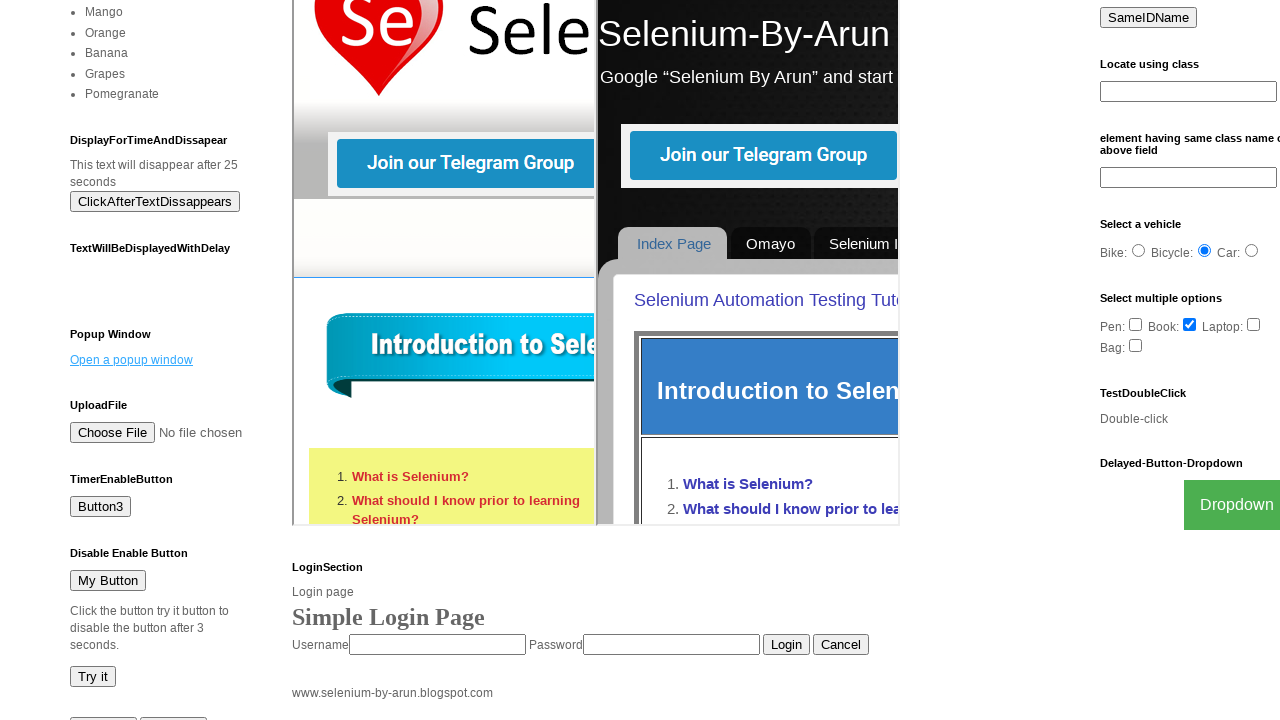

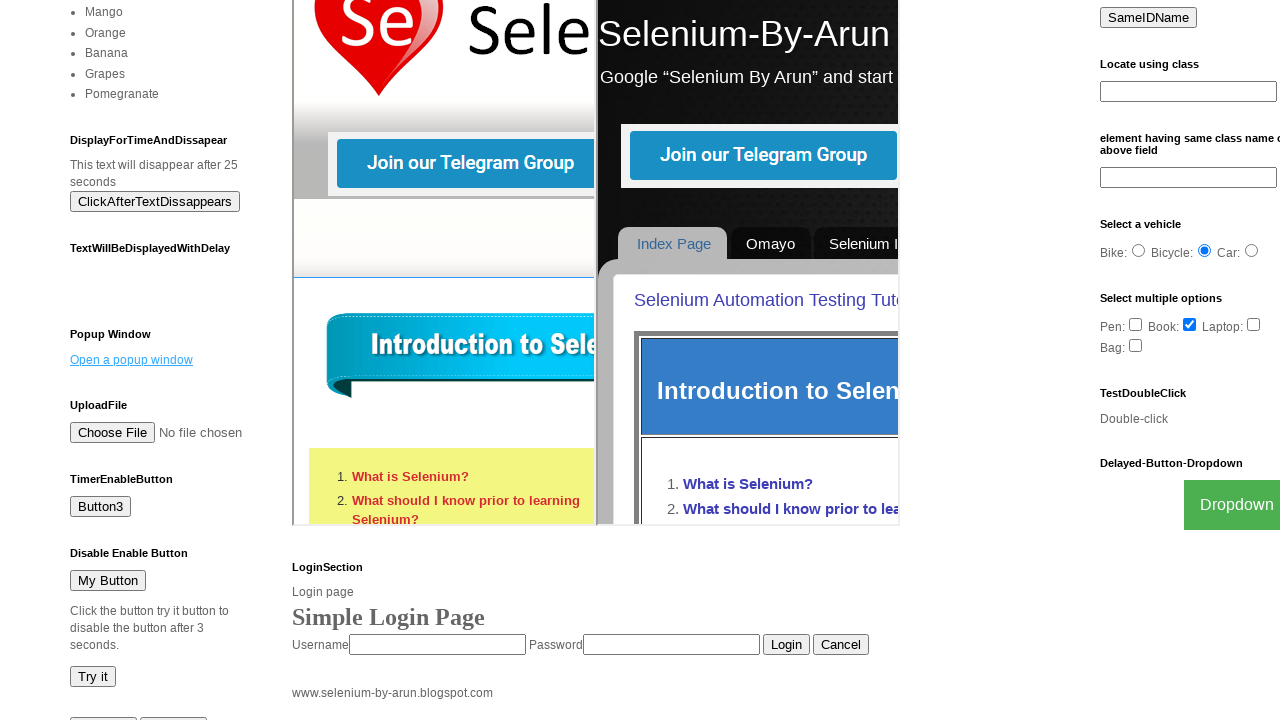